Tests the DemoQA practice form by navigating to the Forms section, filling out personal information fields (first name, last name, email, mobile number), and selecting a gender radio button.

Starting URL: https://demoqa.com/

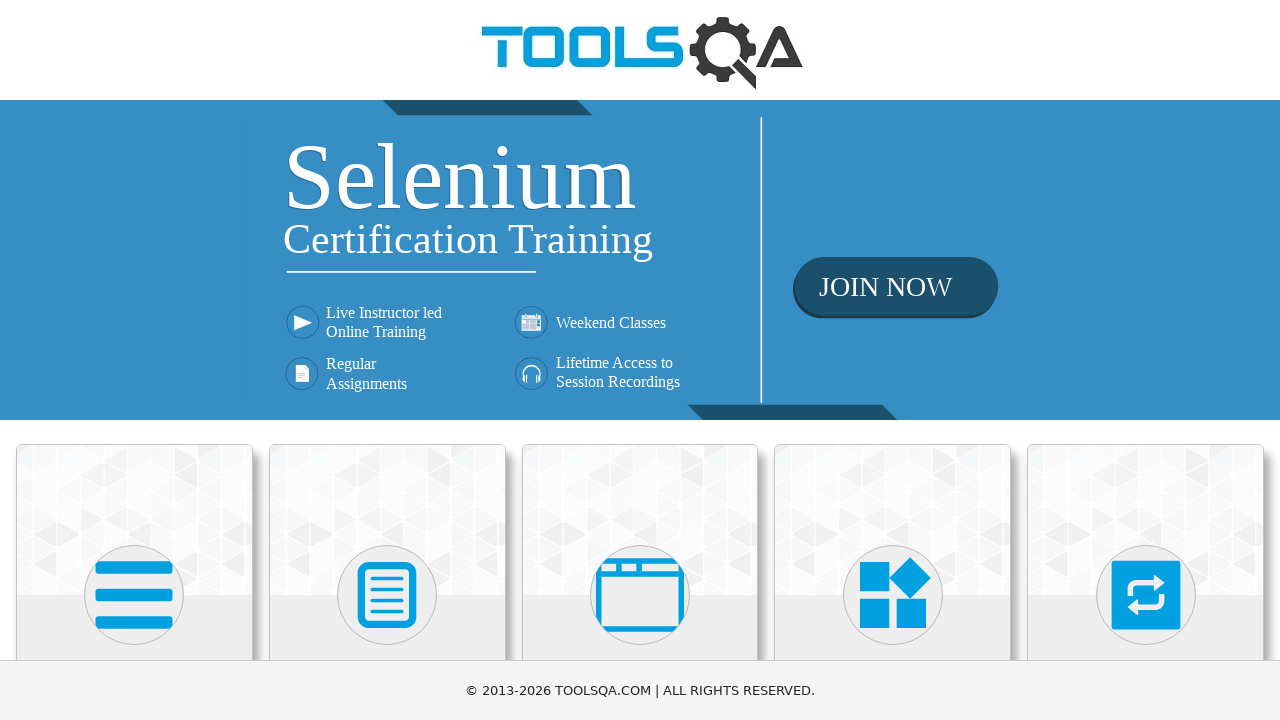

Scrolled down the page by 400 pixels
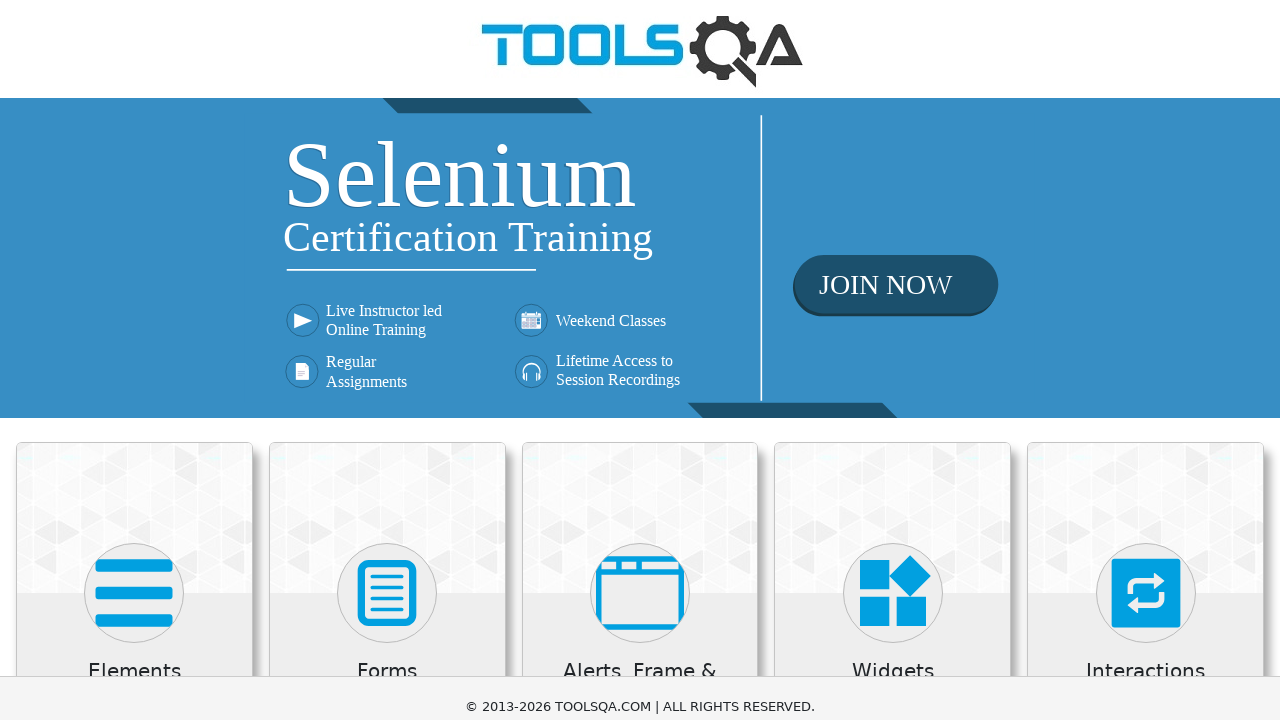

Clicked on Forms section at (387, 273) on xpath=//h5[text()='Forms']
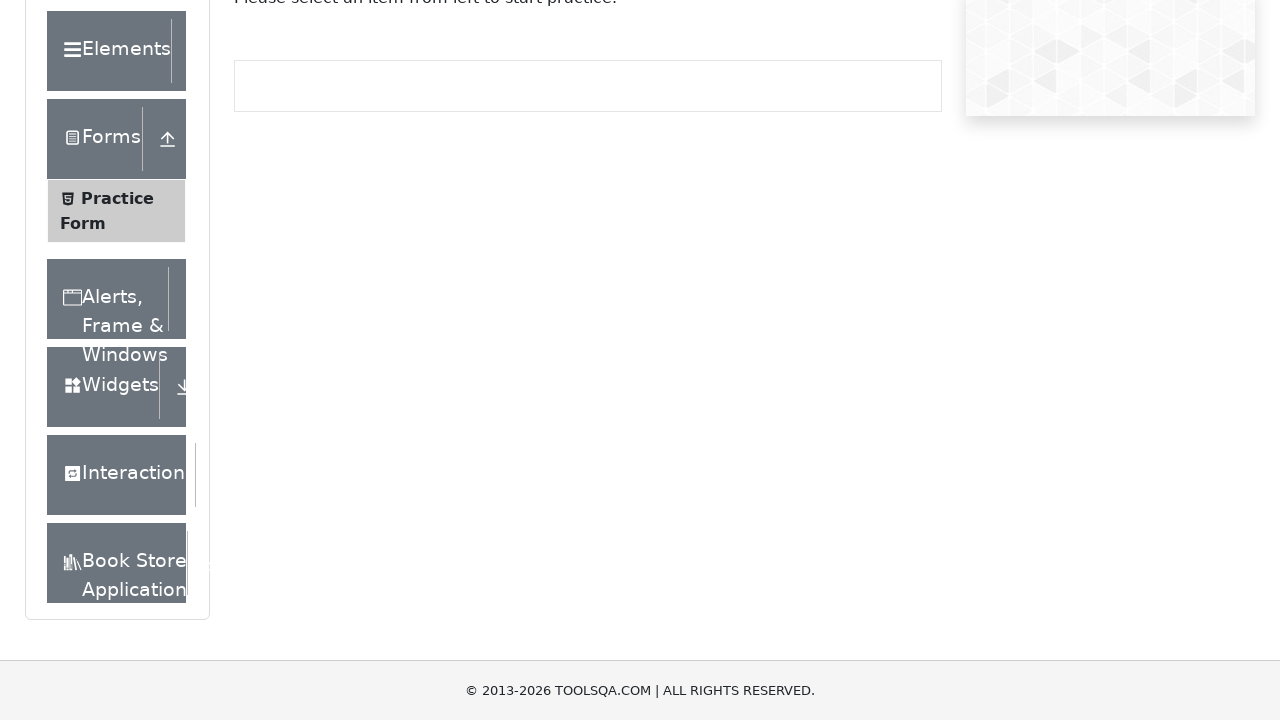

Clicked on Practice Form option at (117, 198) on xpath=//span[text()='Practice Form']
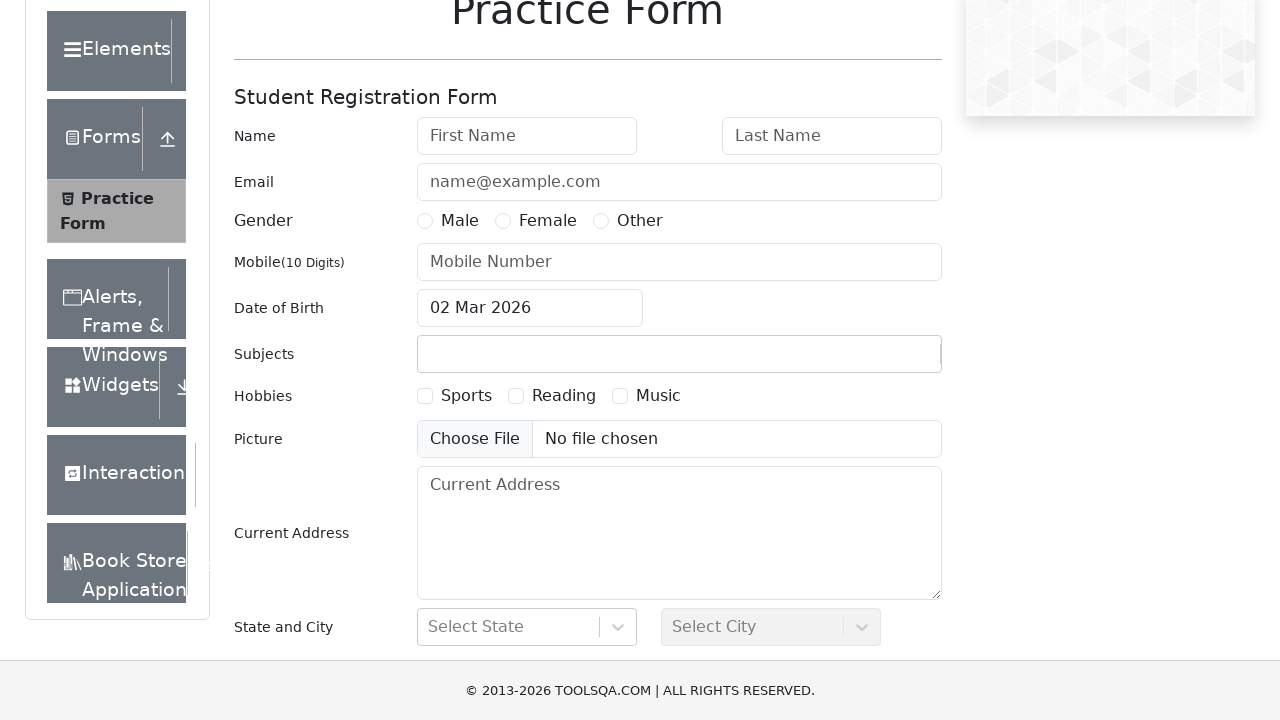

Filled first name field with 'Anca' on #firstName
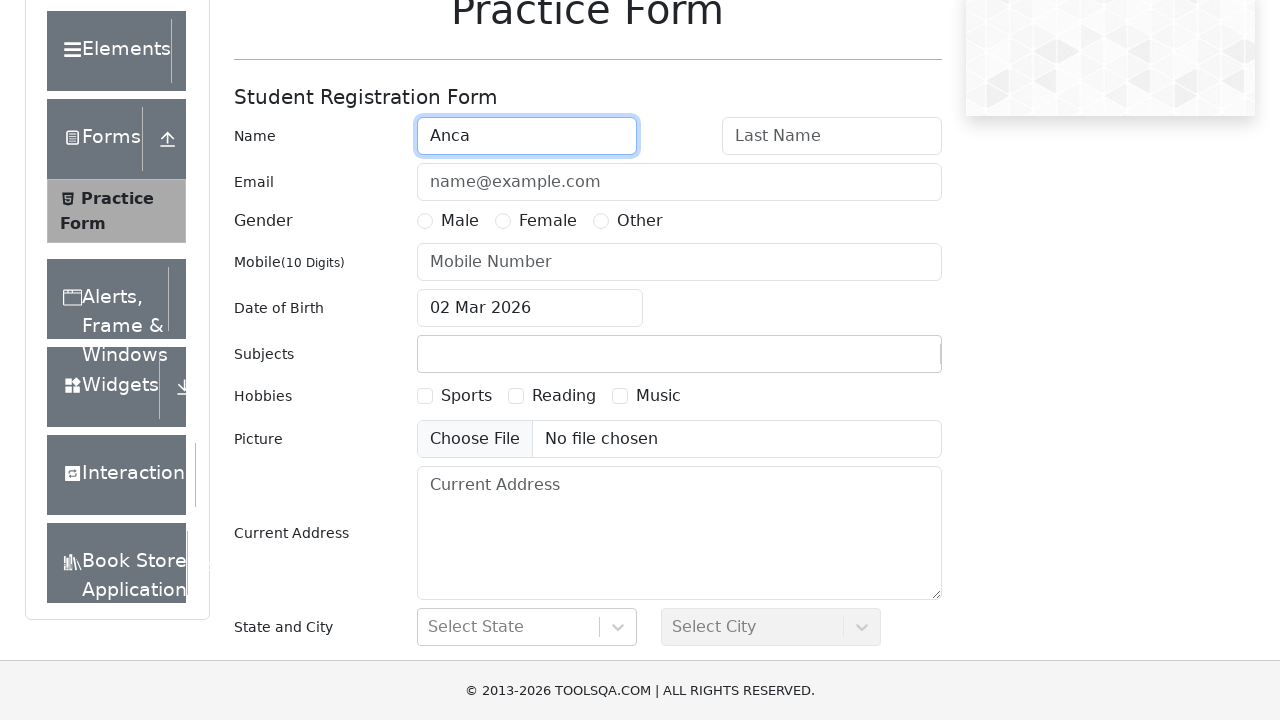

Filled last name field with 'Buia' on #lastName
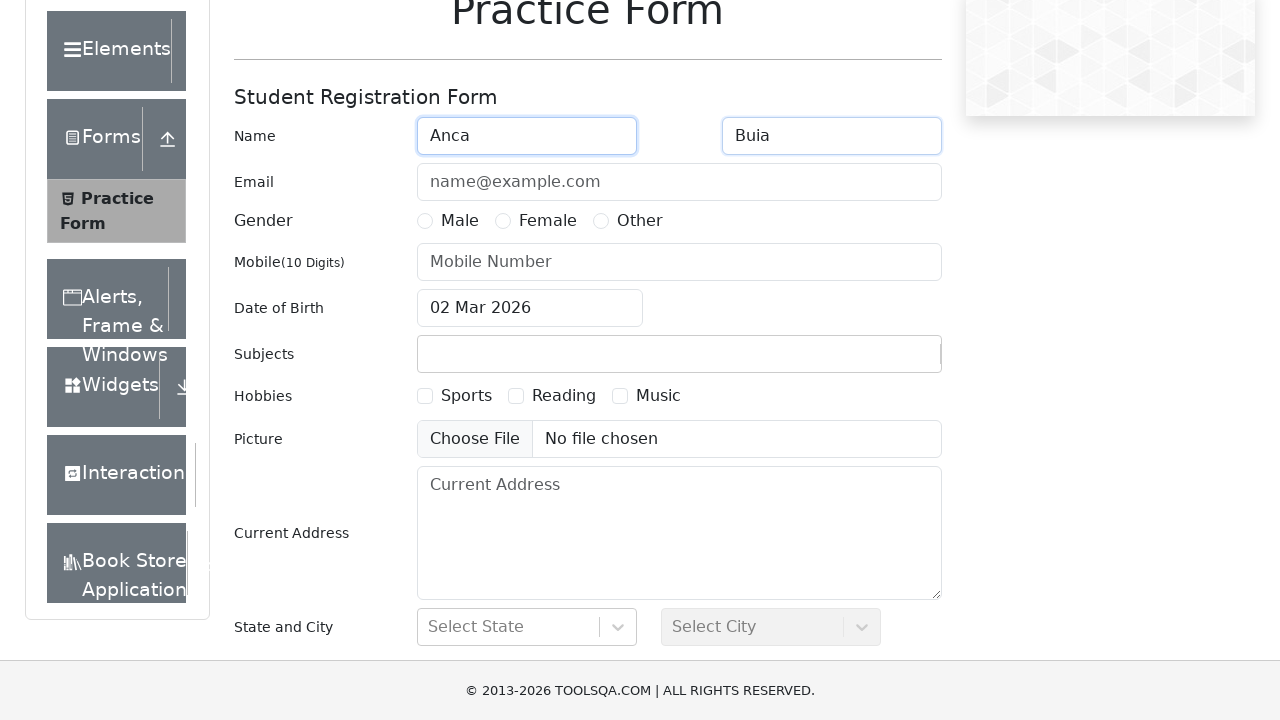

Filled email field with 'ancuta.buia@gmail.com' on #userEmail
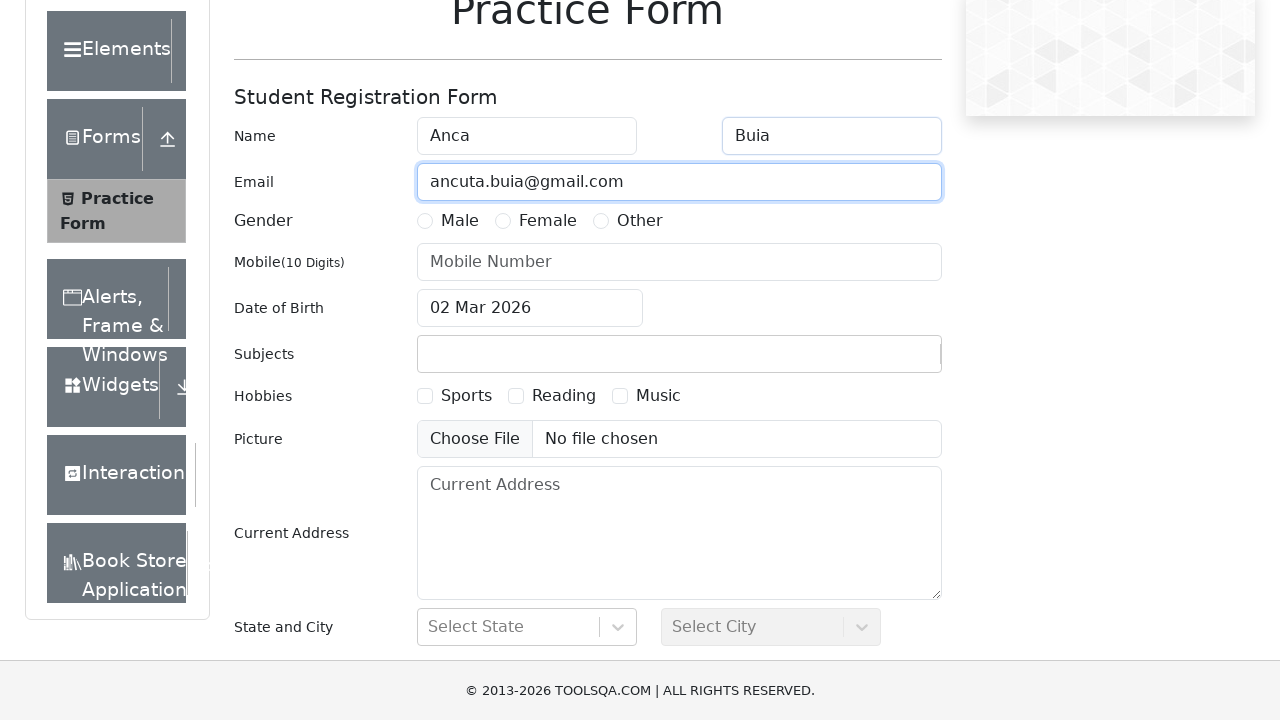

Filled mobile number field with '0740000000' on input[placeholder='Mobile Number']
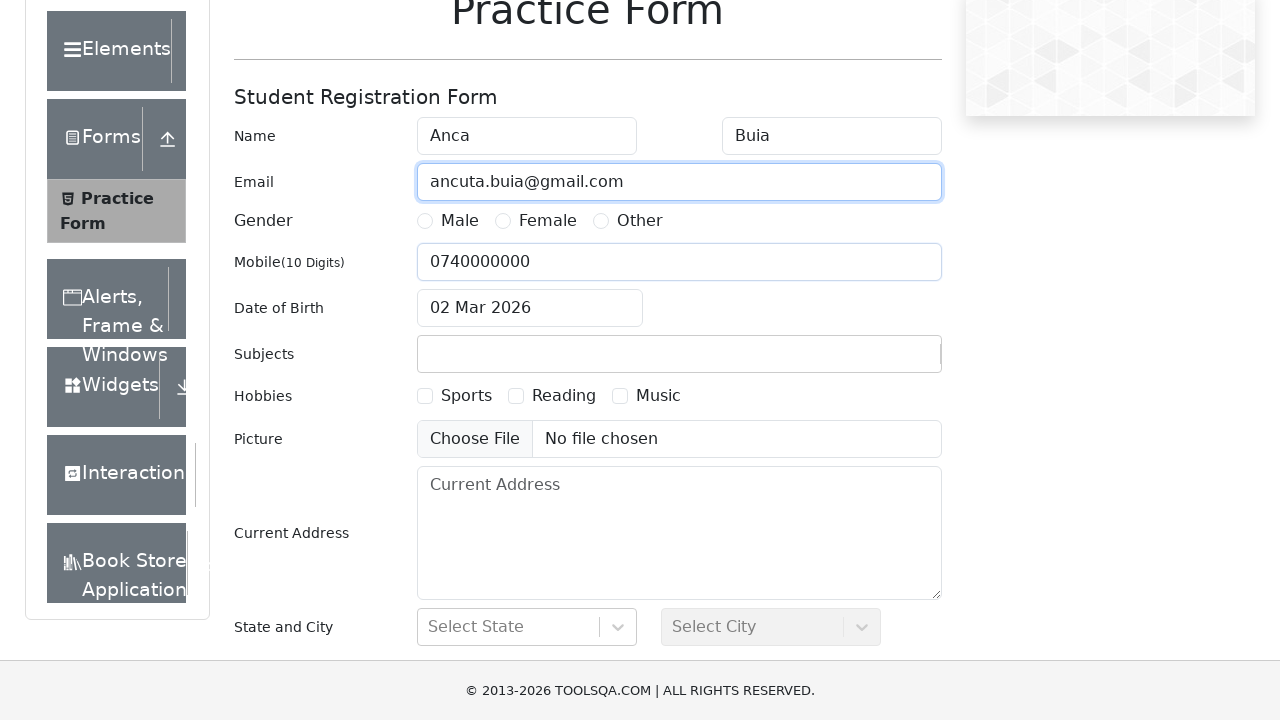

Selected Male gender radio button at (460, 221) on xpath=//label[@for='gender-radio-1']
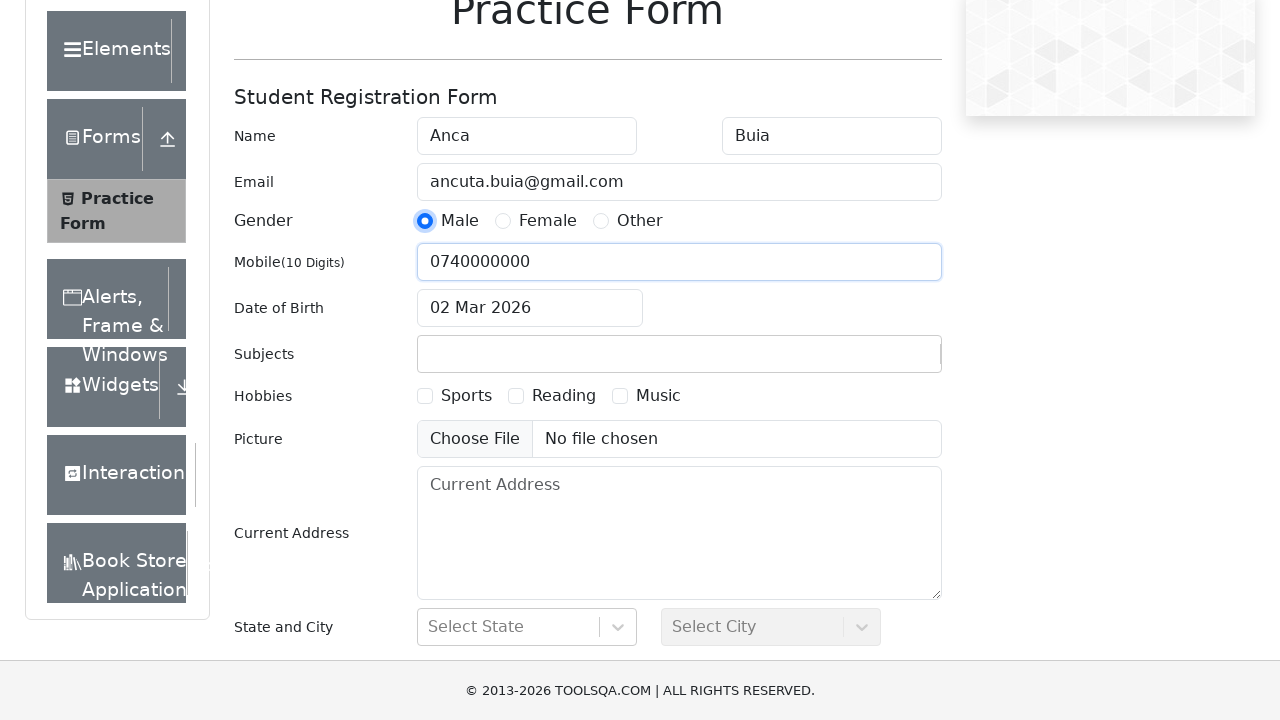

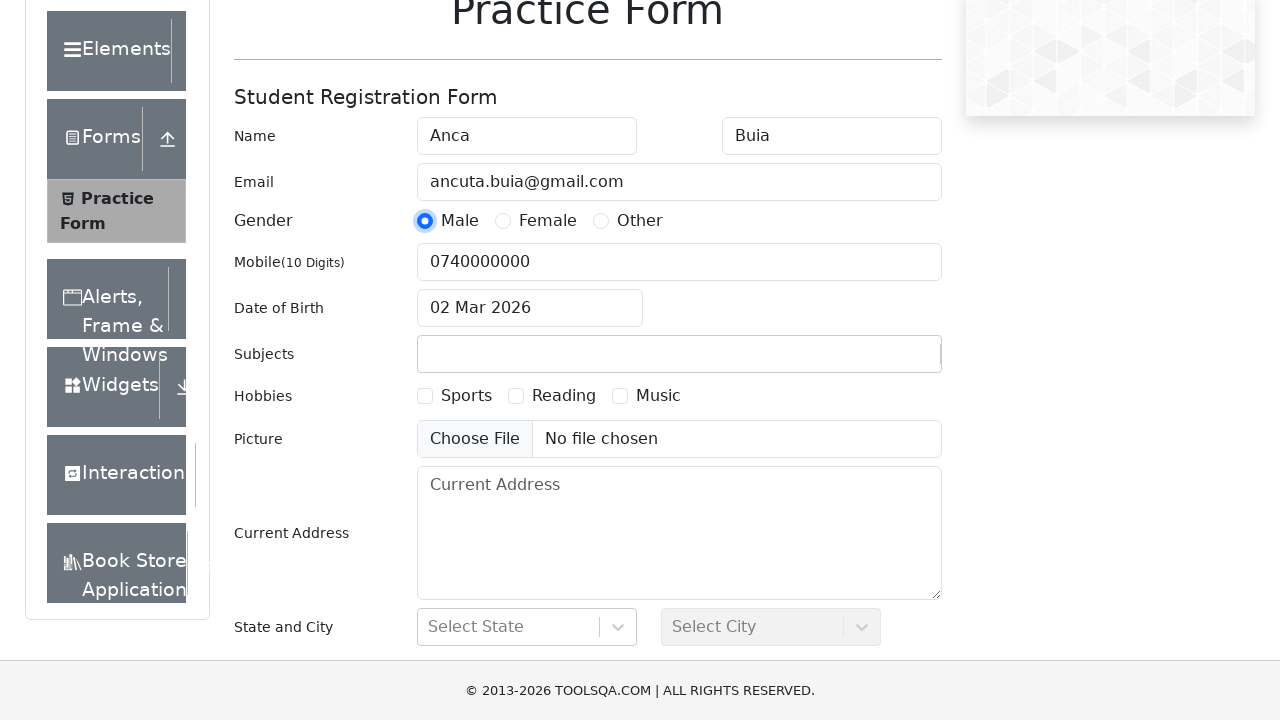